Tests prompt dialog functionality by opening a prompt, entering text, dismissing it, and verifying the cancellation message appears

Starting URL: https://www.leafground.com/alert.xhtml

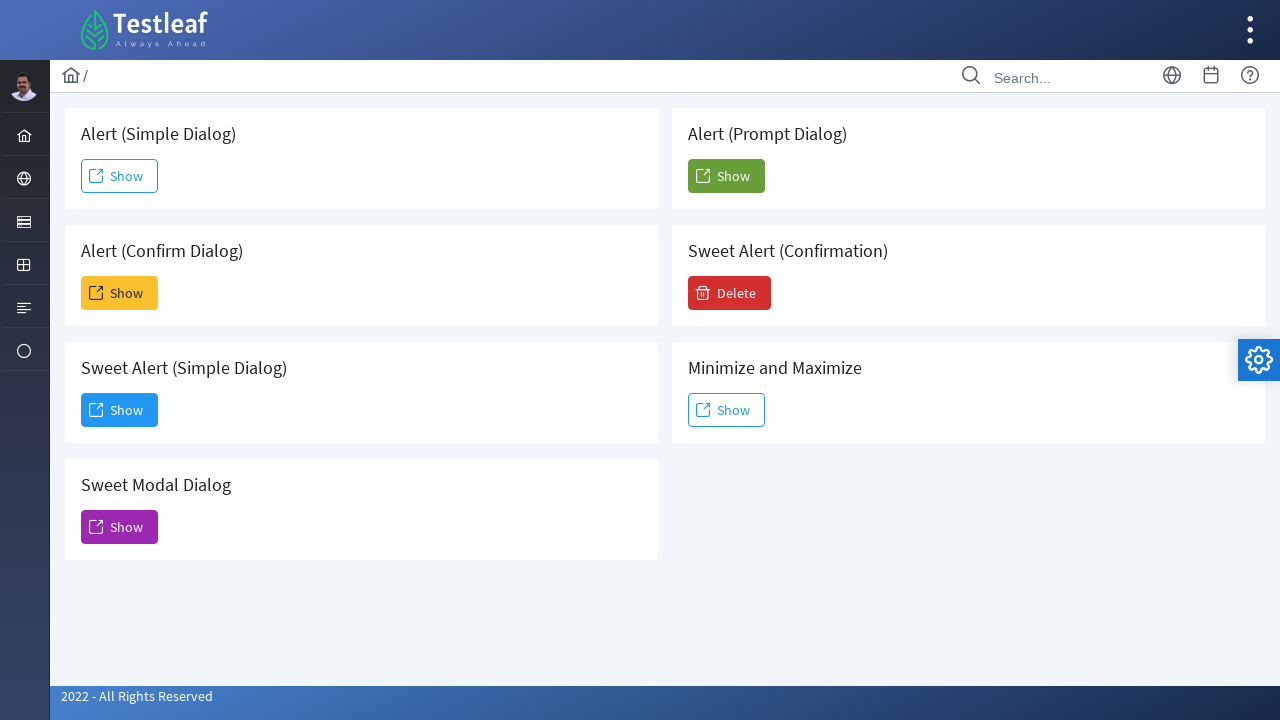

Clicked the 5th 'Show' button to open prompt dialog at (726, 176) on (//span[text()='Show'])[5]
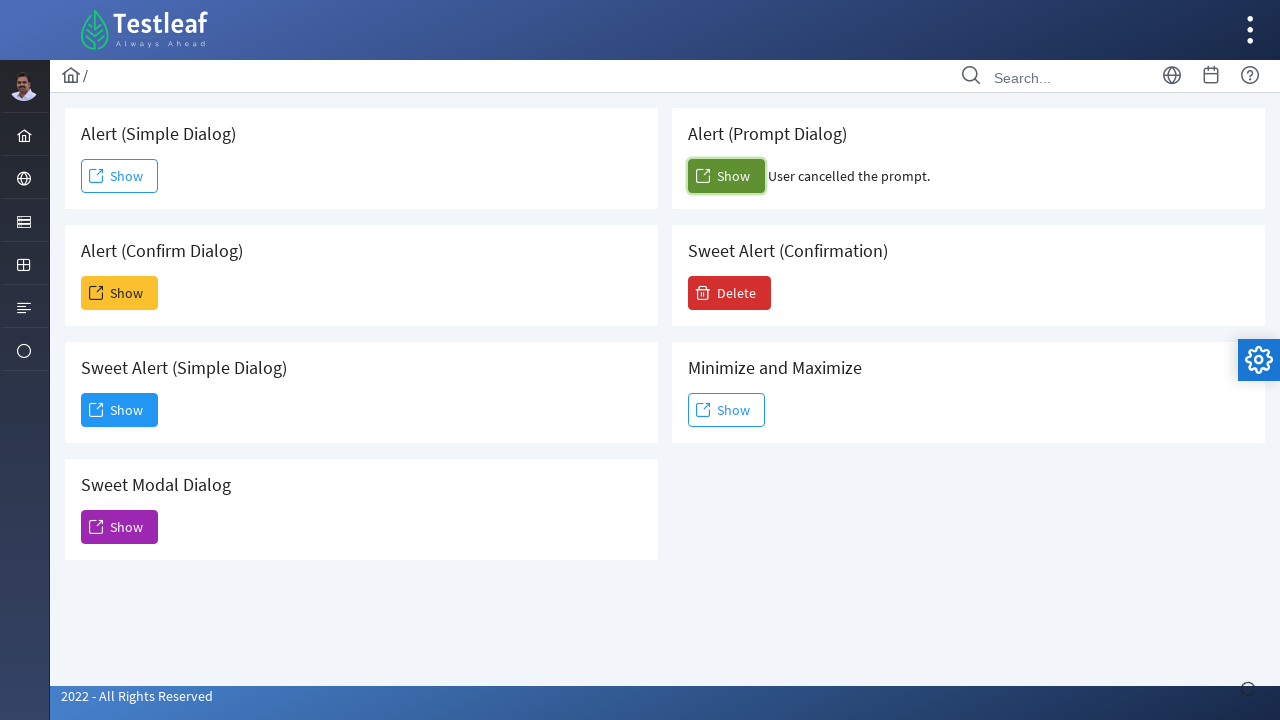

Set up dialog handler to dismiss prompt
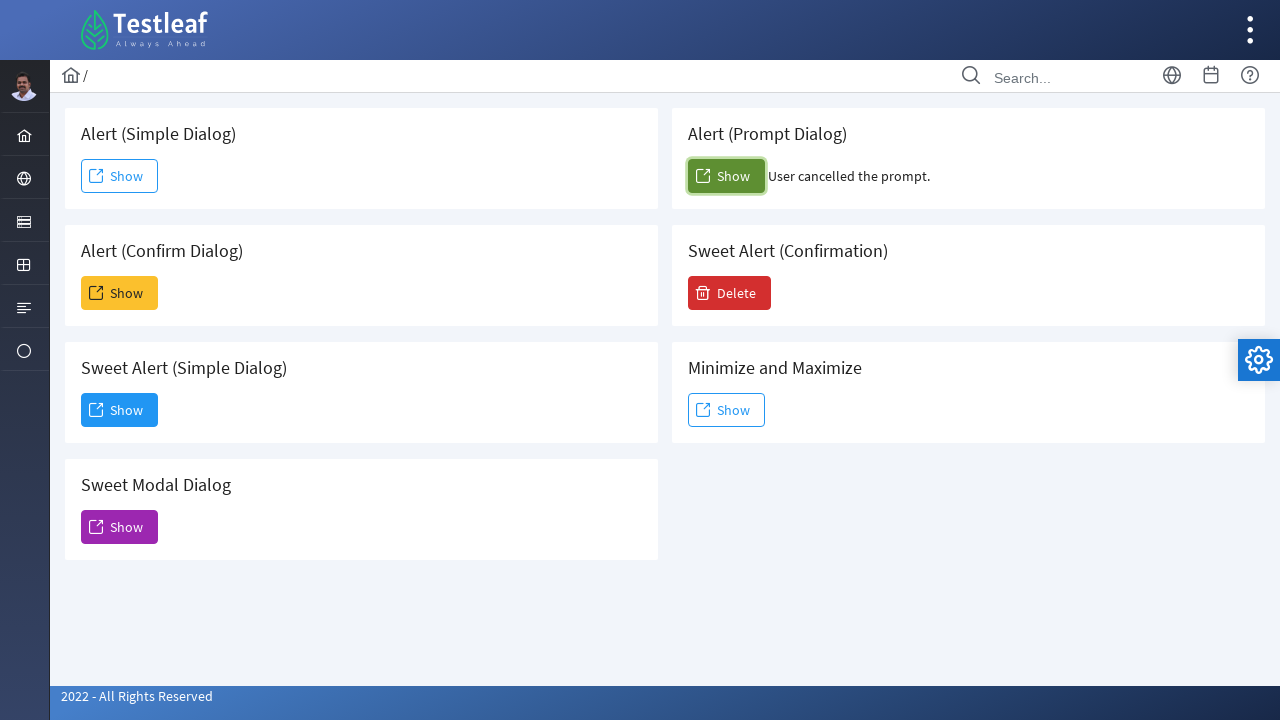

Clicked the 5th 'Show' button again to trigger dialog dismissal at (726, 176) on (//span[text()='Show'])[5]
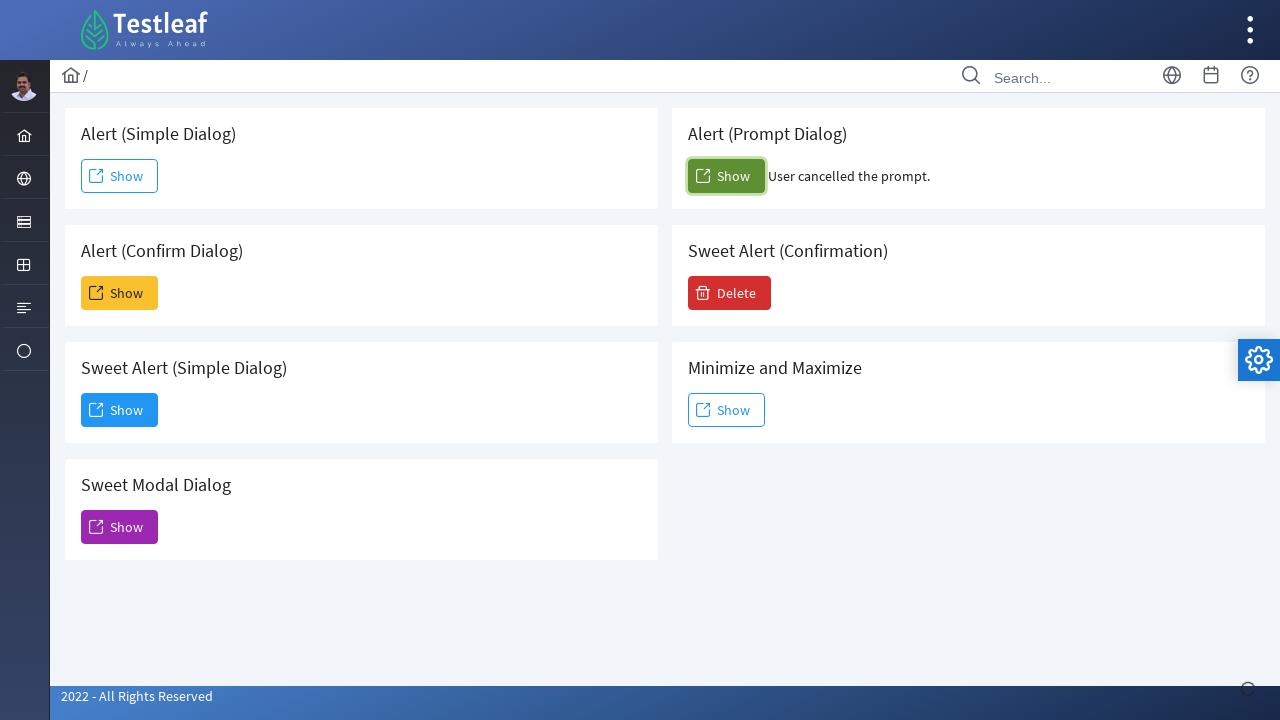

Waited 2 seconds for dialog handling to complete
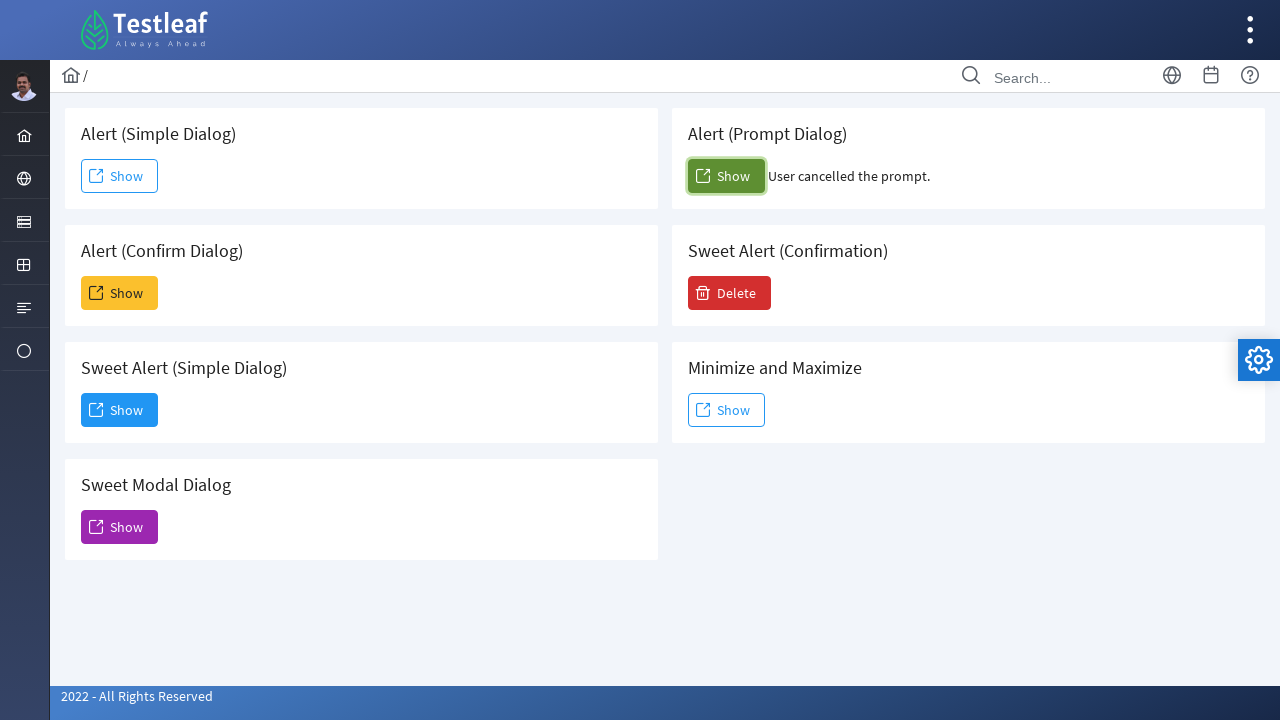

Retrieved the cancellation result text from the page
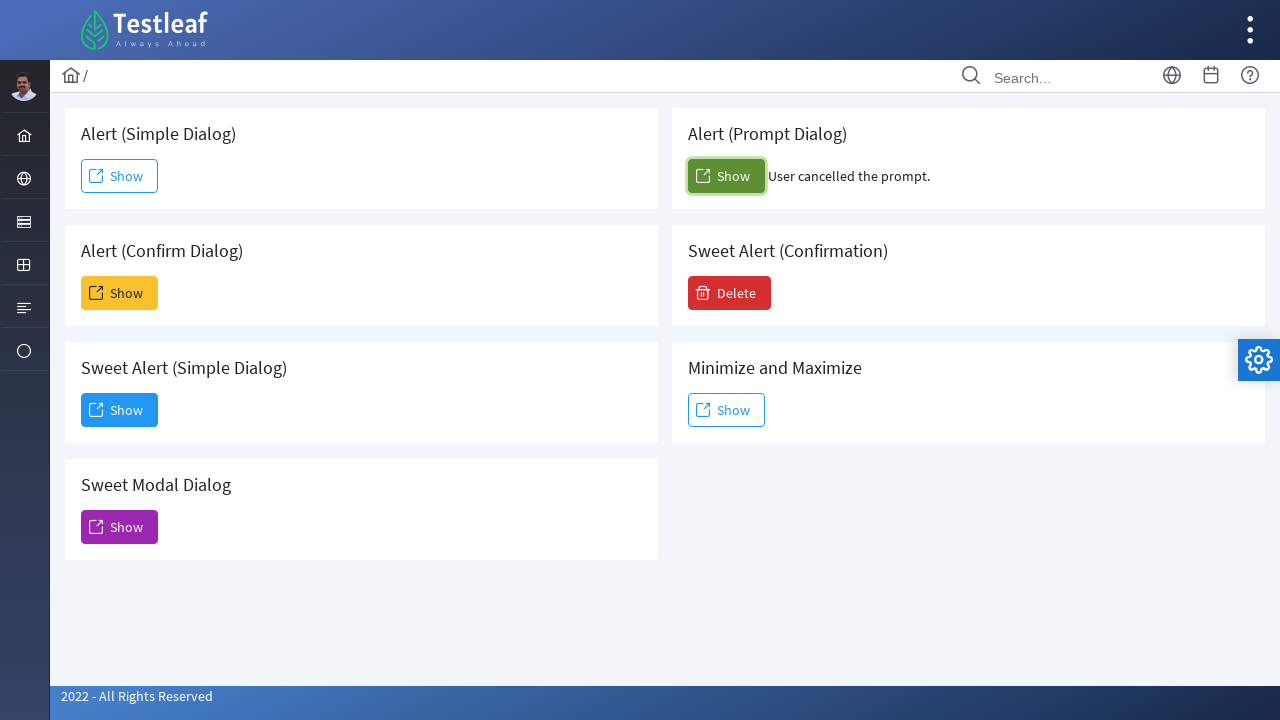

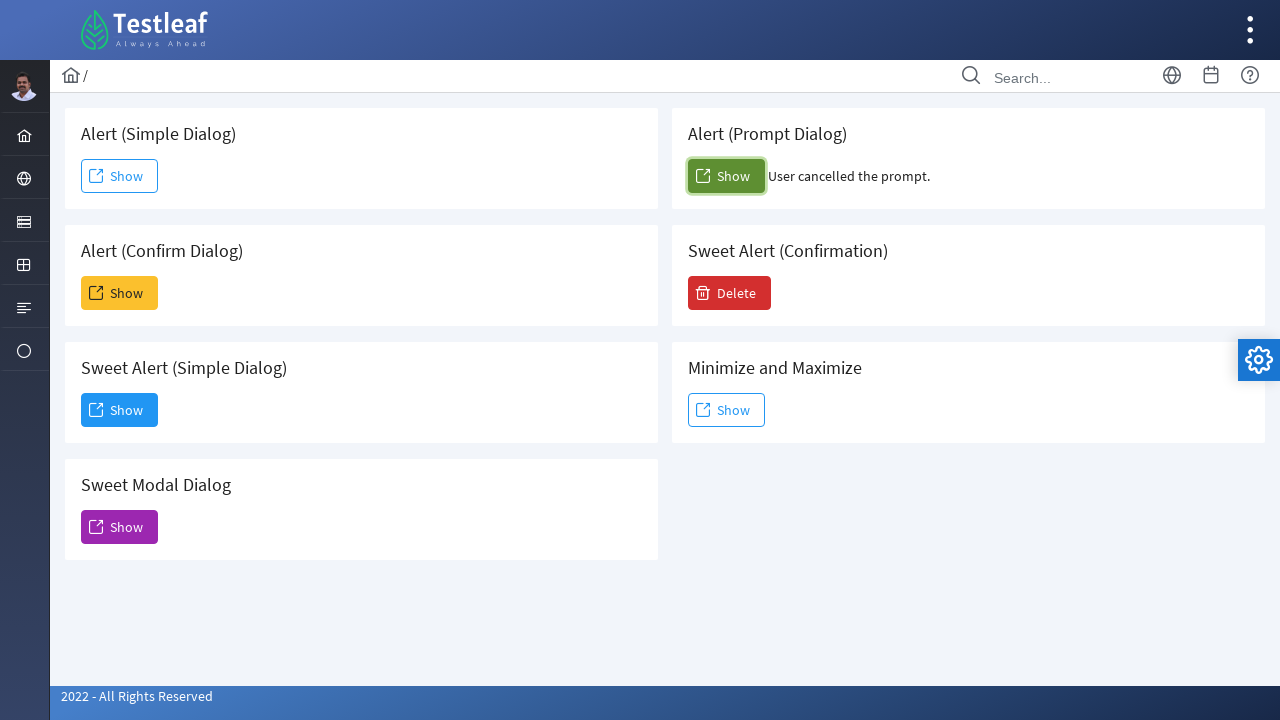